Tests handling of child windows/tabs by clicking a link that opens a new tab and extracting text from the new page.

Starting URL: https://rahulshettyacademy.com/loginpagePractise/

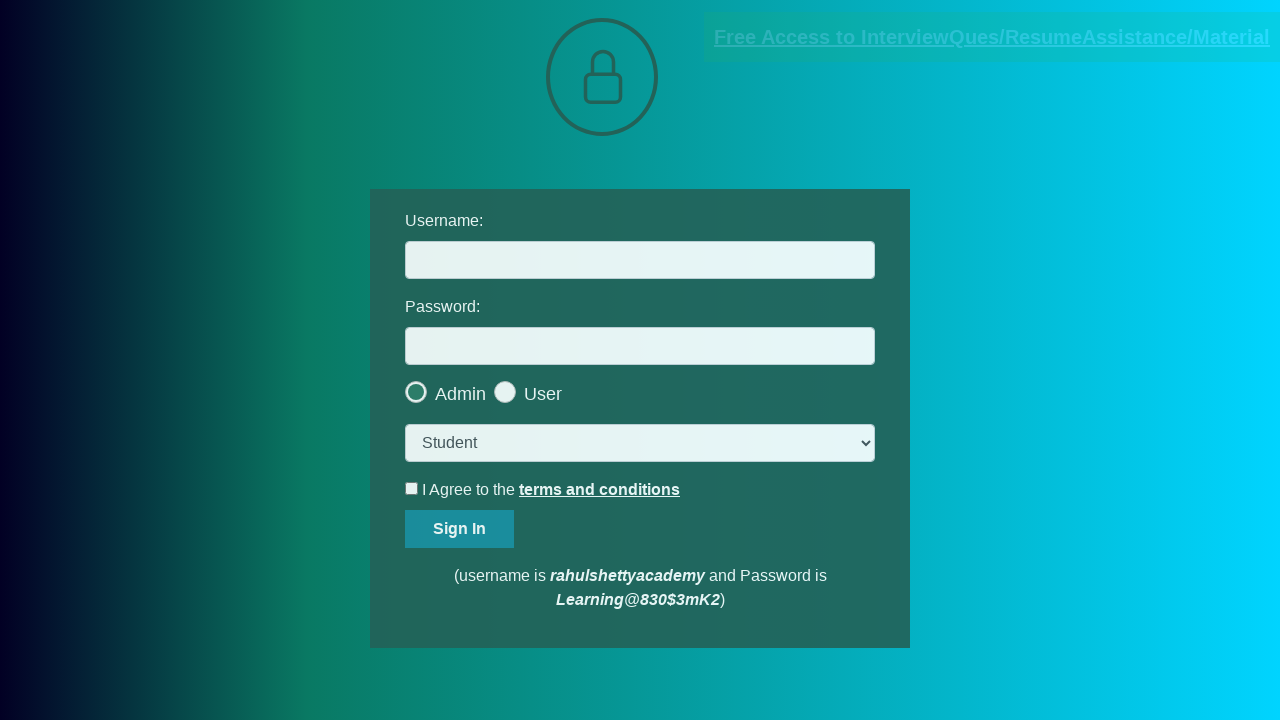

Located document link with href containing 'documents-request'
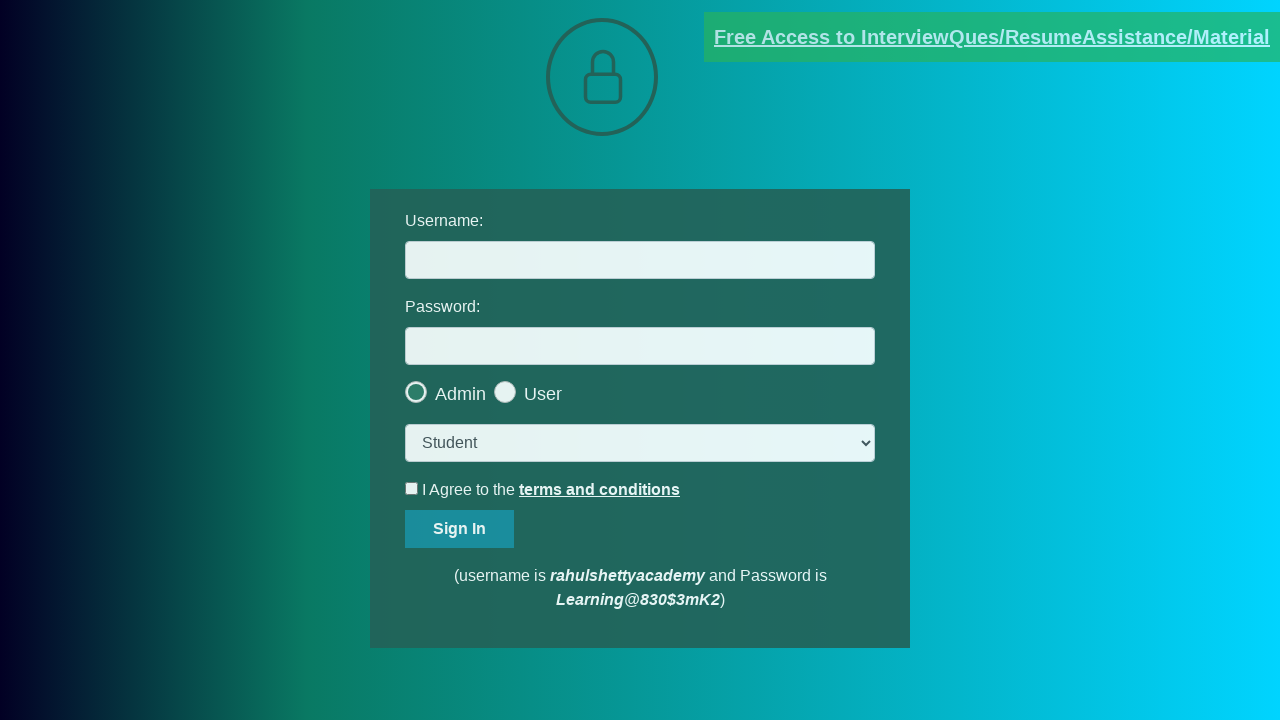

Clicked document link and new tab opened at (992, 37) on [href*='documents-request']
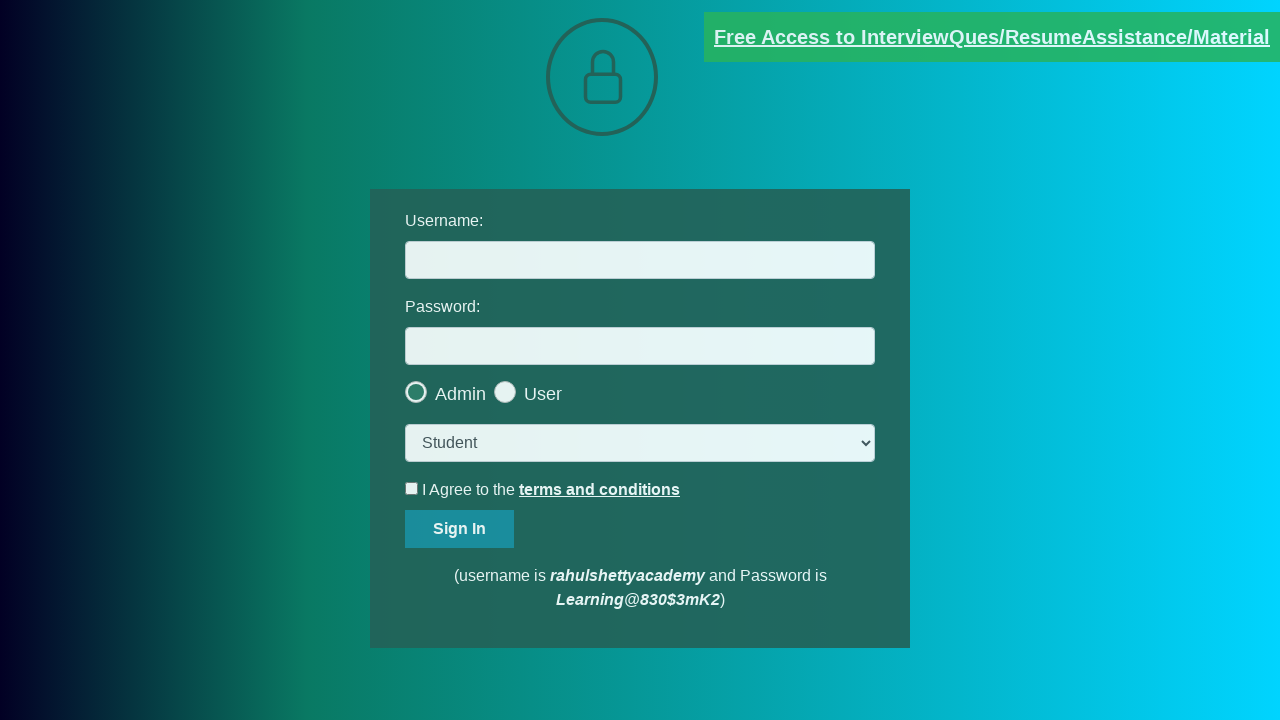

Captured new page object from opened tab
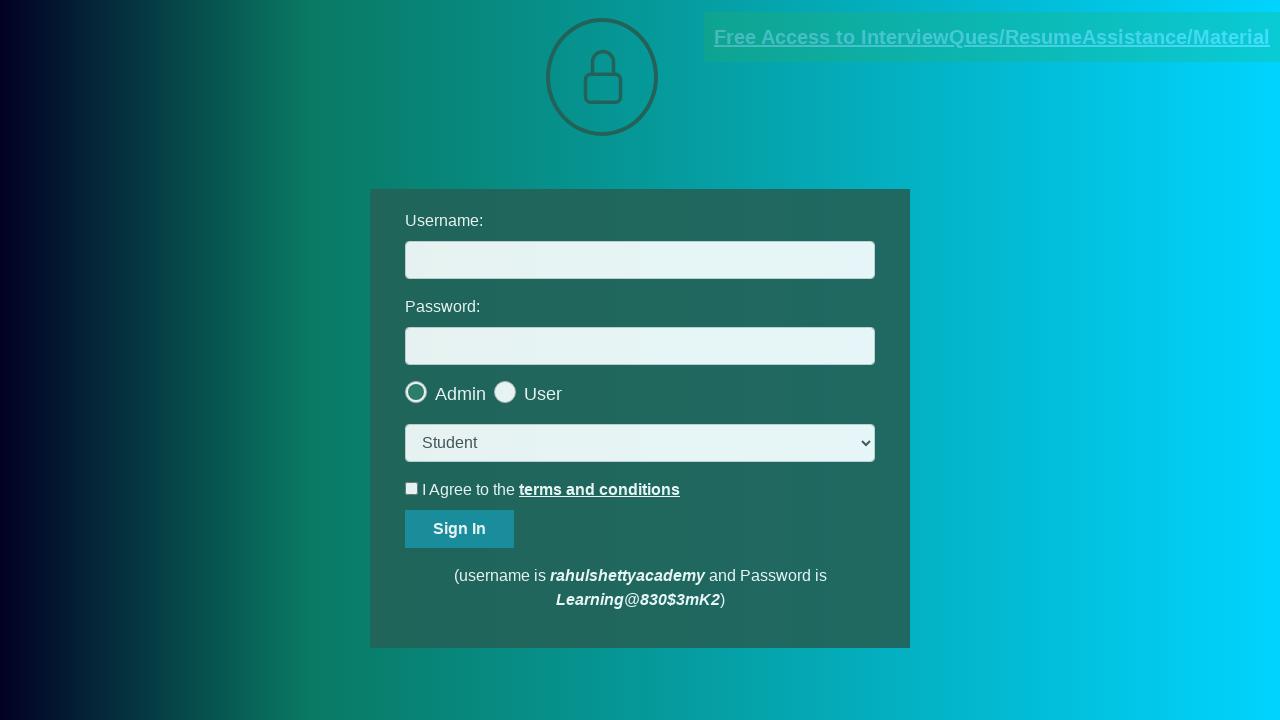

New page fully loaded
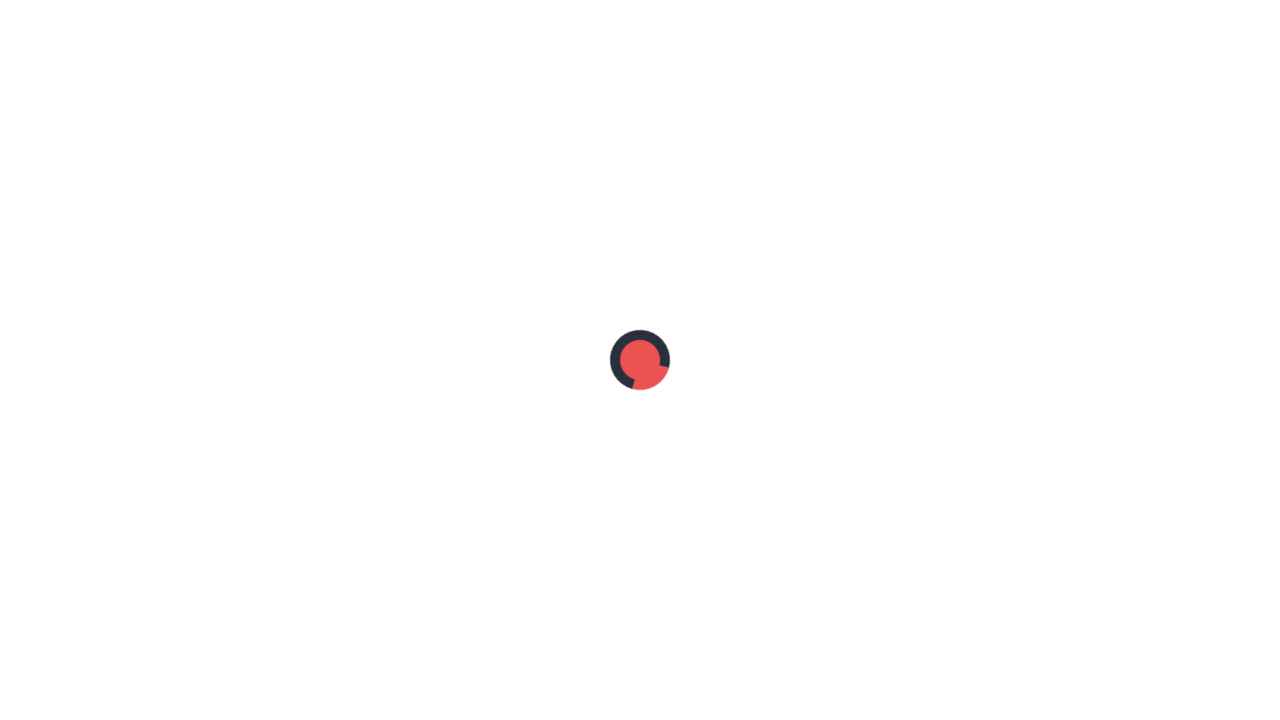

Extracted text from .red element: 'Please email us at mentor@rahulshettyacademy.com with below template to receive response '
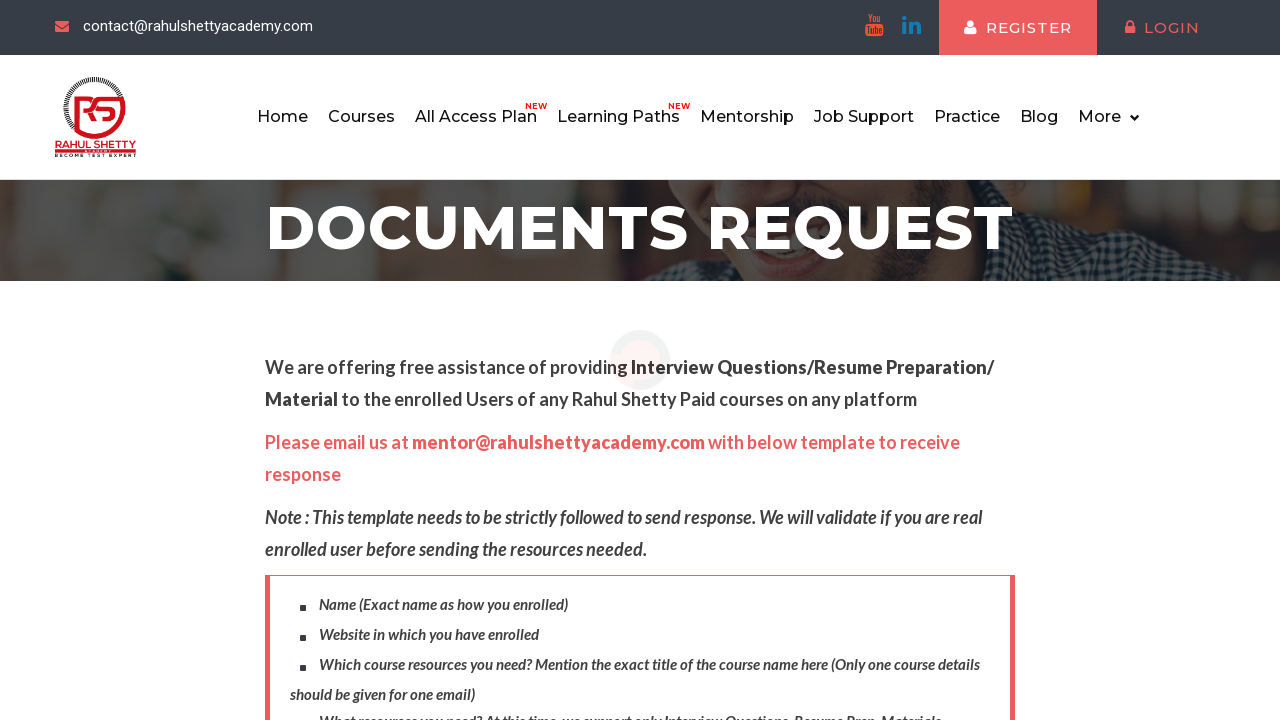

Printed extracted text to console: 'Please email us at mentor@rahulshettyacademy.com with below template to receive response '
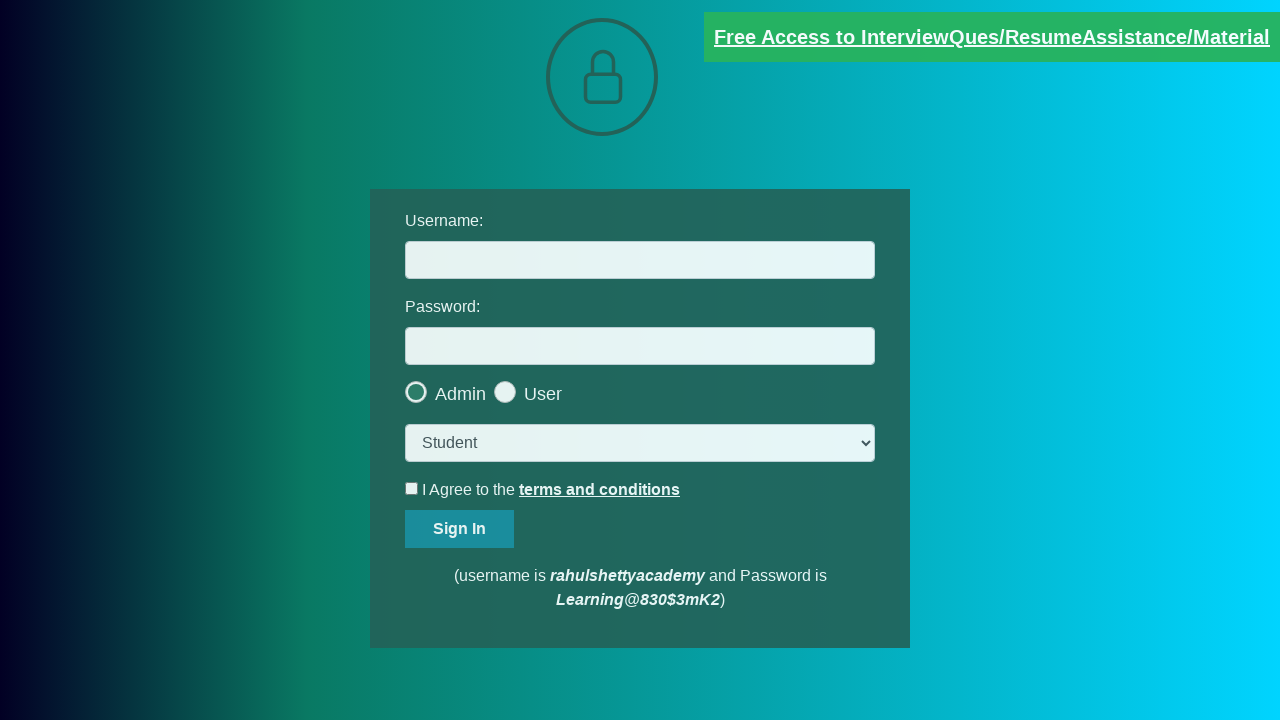

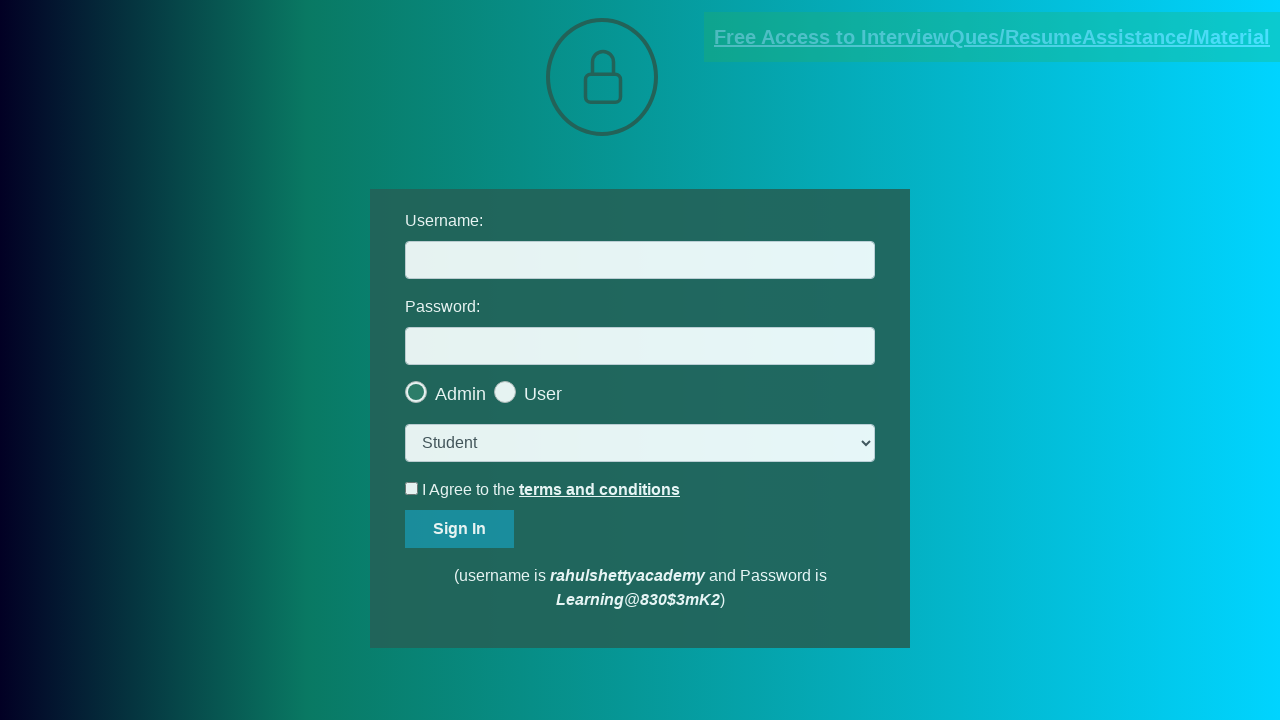